Tests the timed alert functionality on DemoQA alerts page by clicking a button that triggers a delayed alert, waiting for the alert to appear, and accepting it

Starting URL: https://demoqa.com/alerts

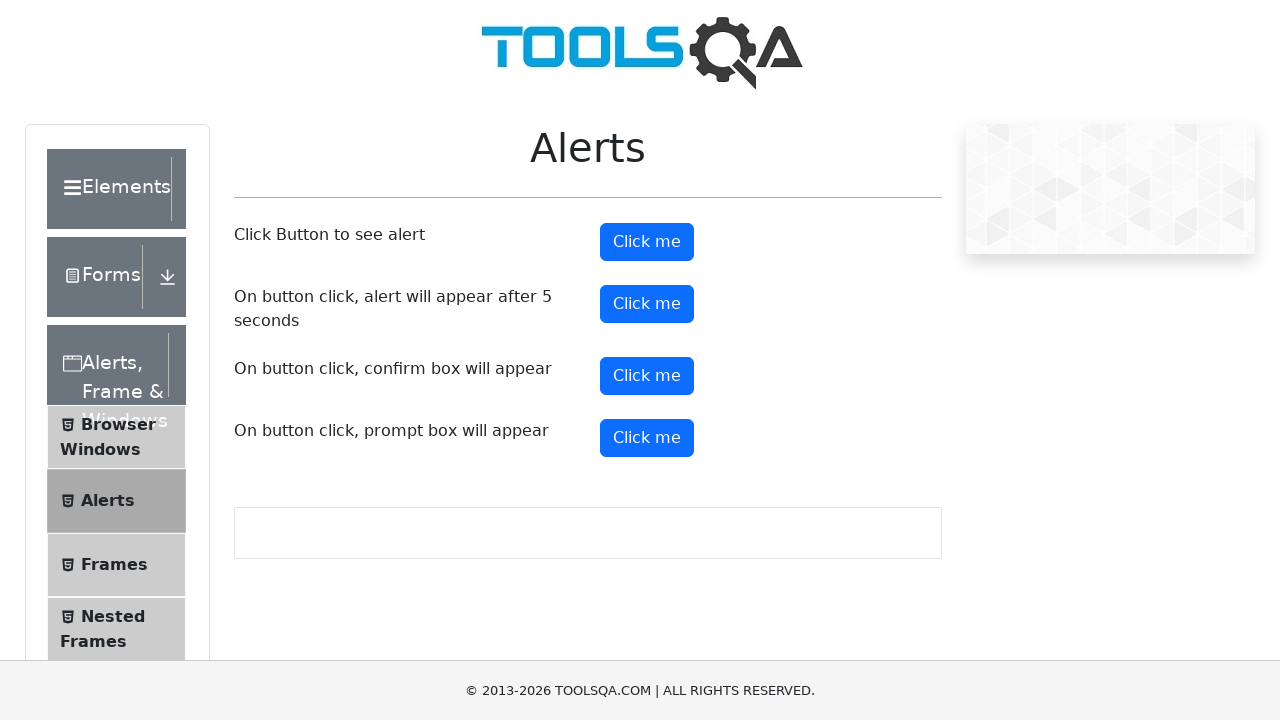

Set up dialog handler to accept alerts
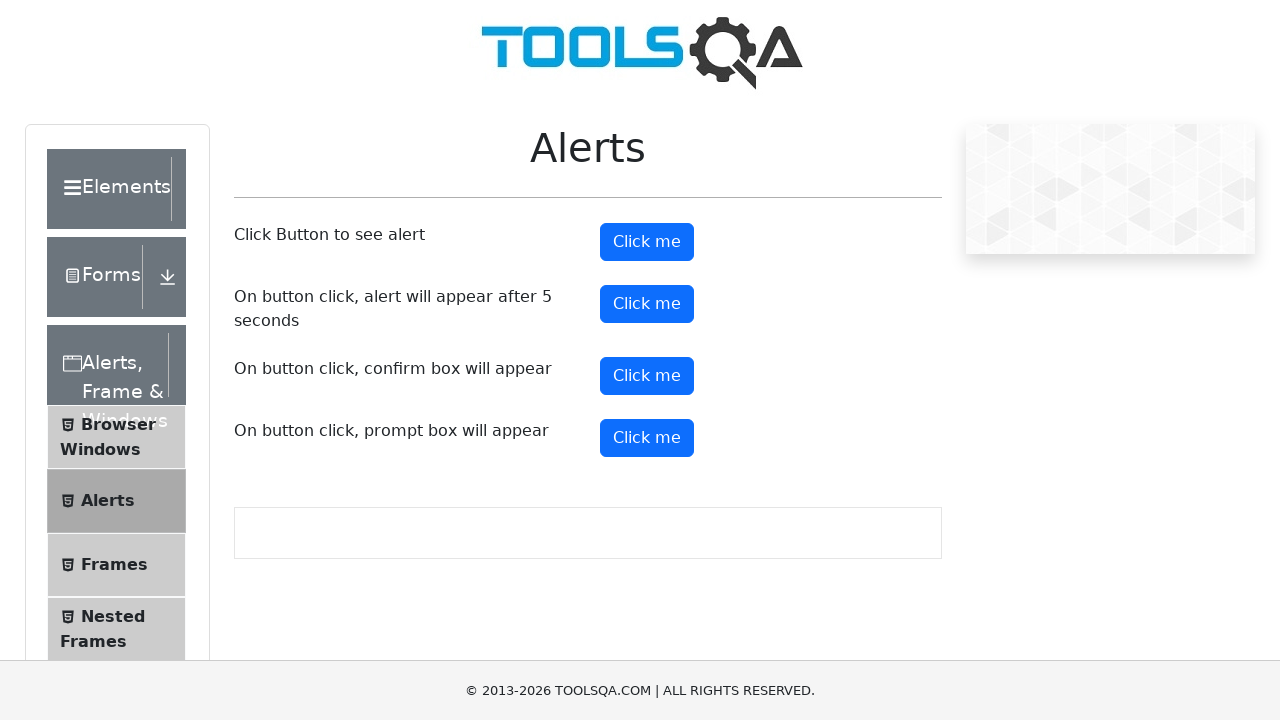

Clicked the timer alert button to trigger delayed alert at (647, 304) on #timerAlertButton
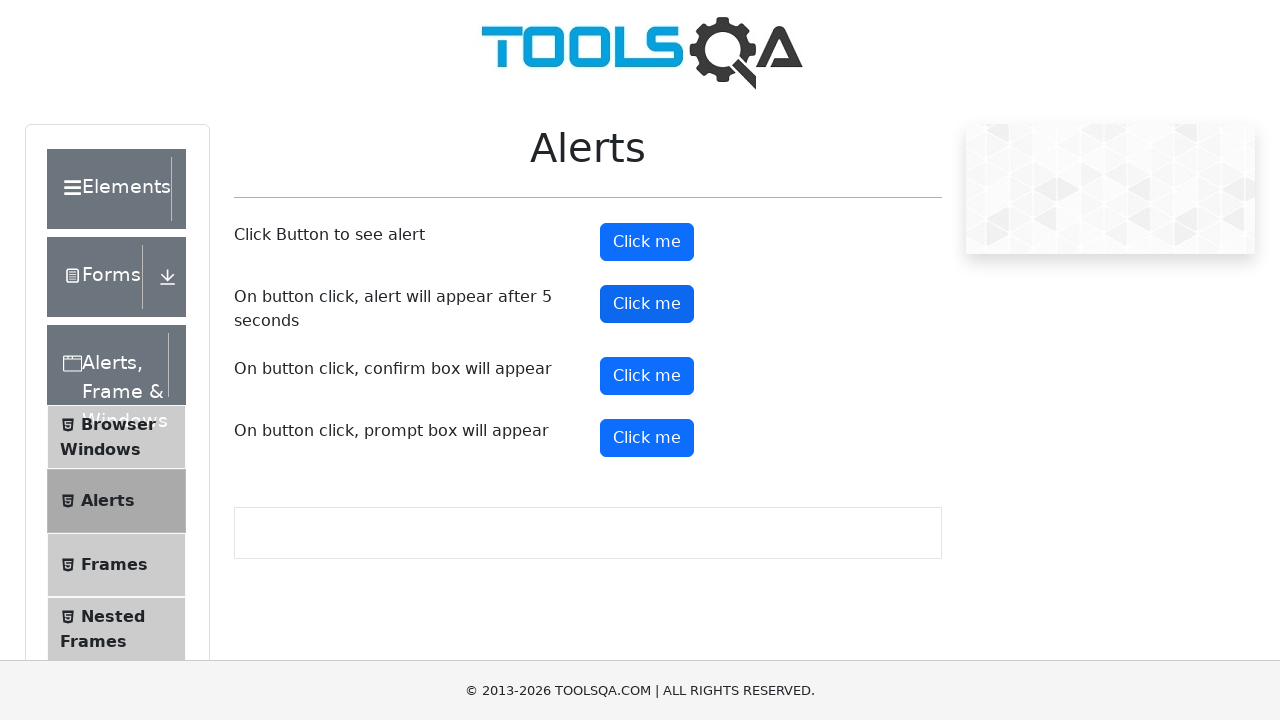

Waited 6 seconds for delayed alert to appear and be handled
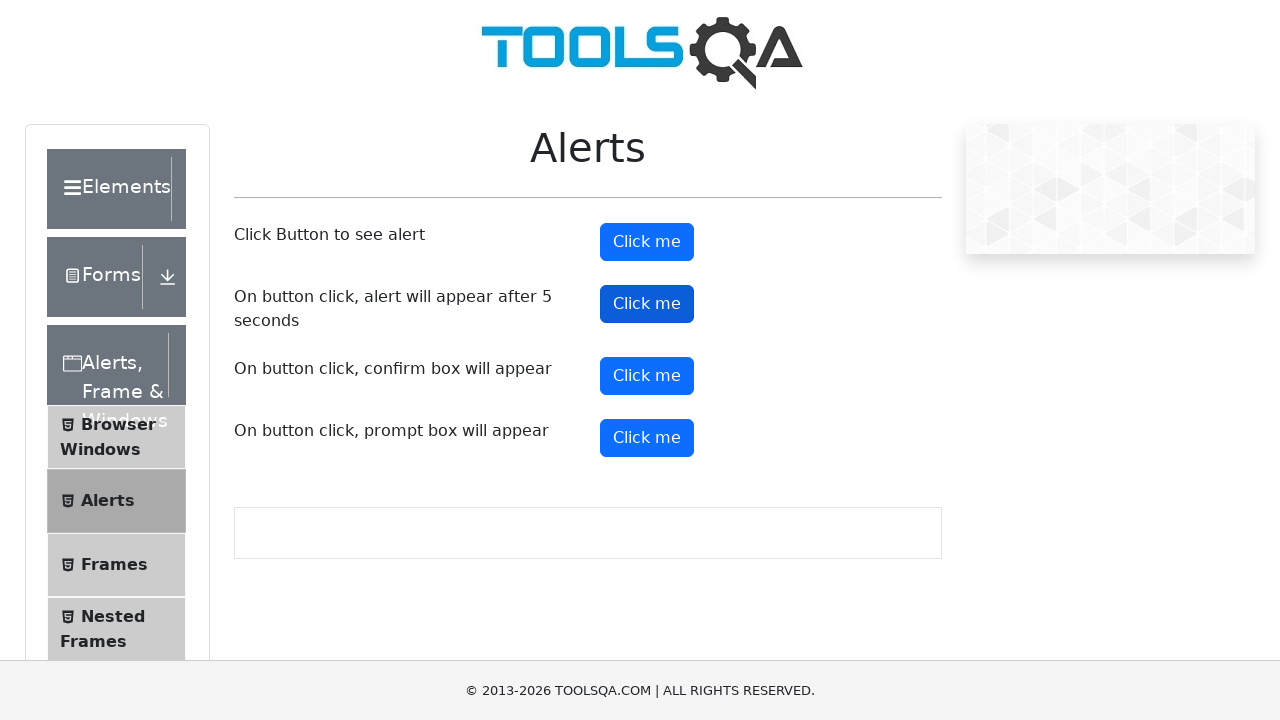

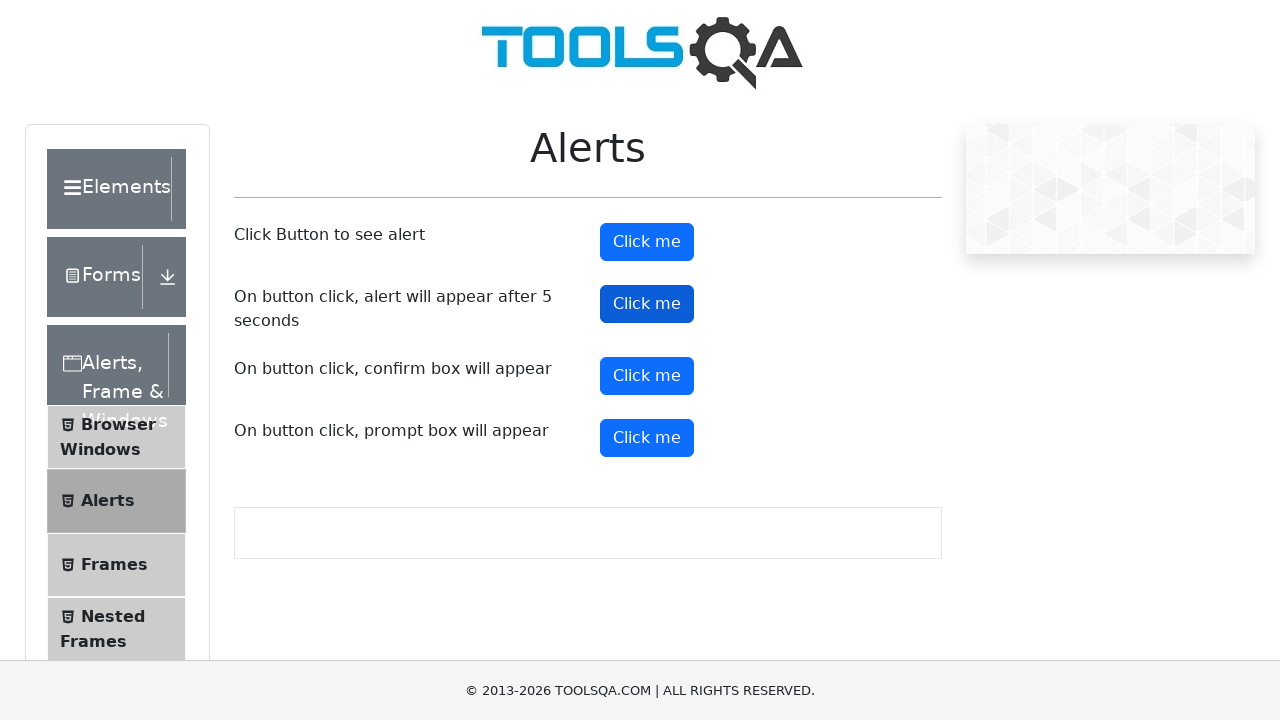